Tests negative login scenario by attempting to login with incorrect password and verifying error message is displayed

Starting URL: https://www.saucedemo.com/

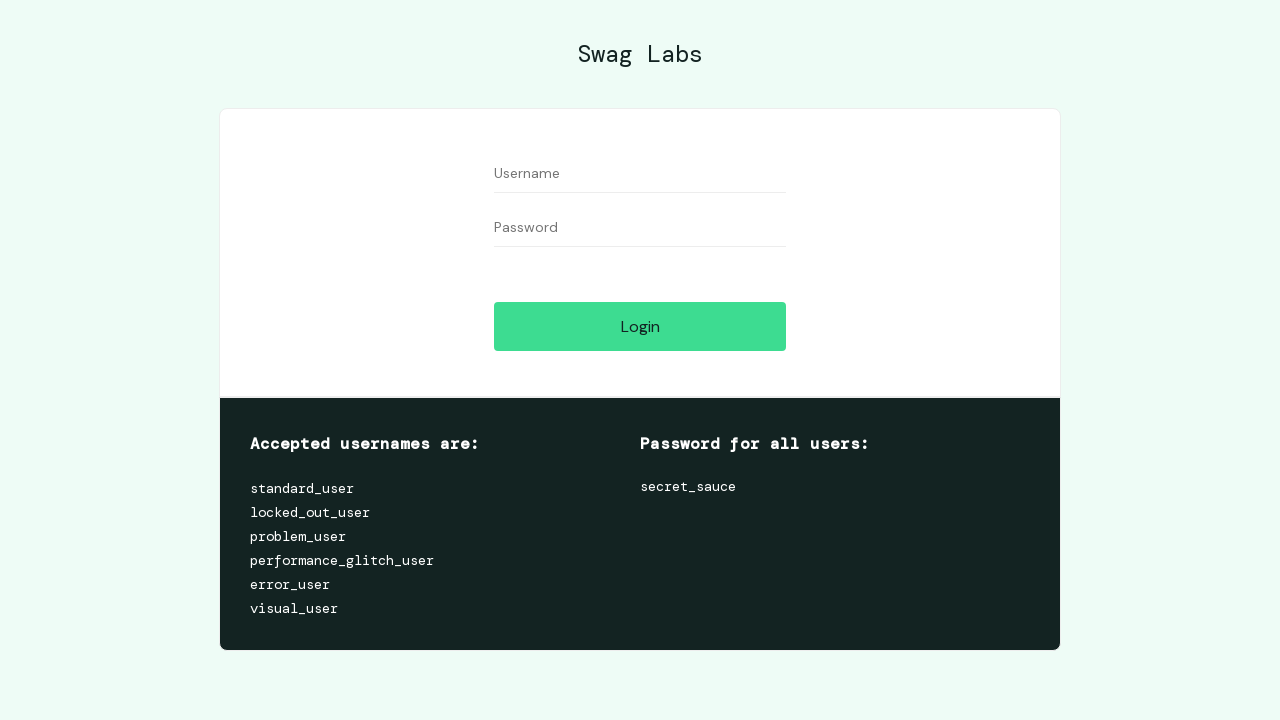

Filled username field with 'standard_user' on #user-name
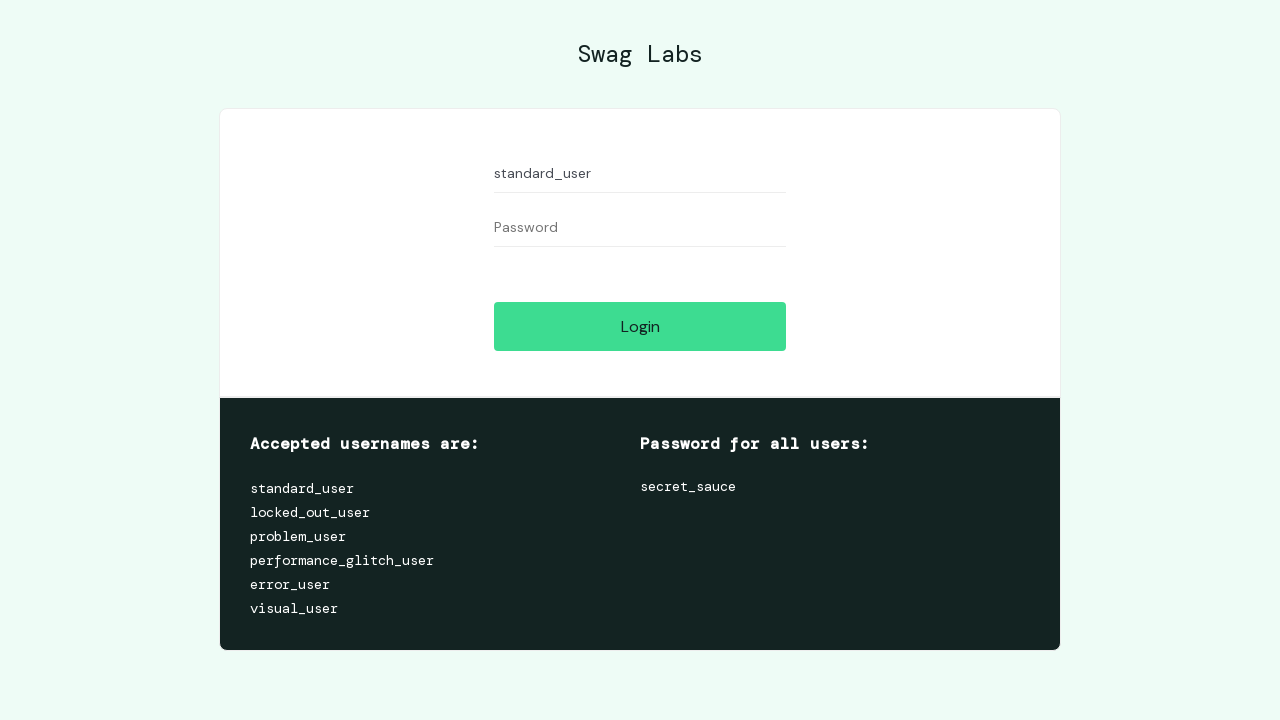

Filled password field with incorrect password 'TEST12345' on #password
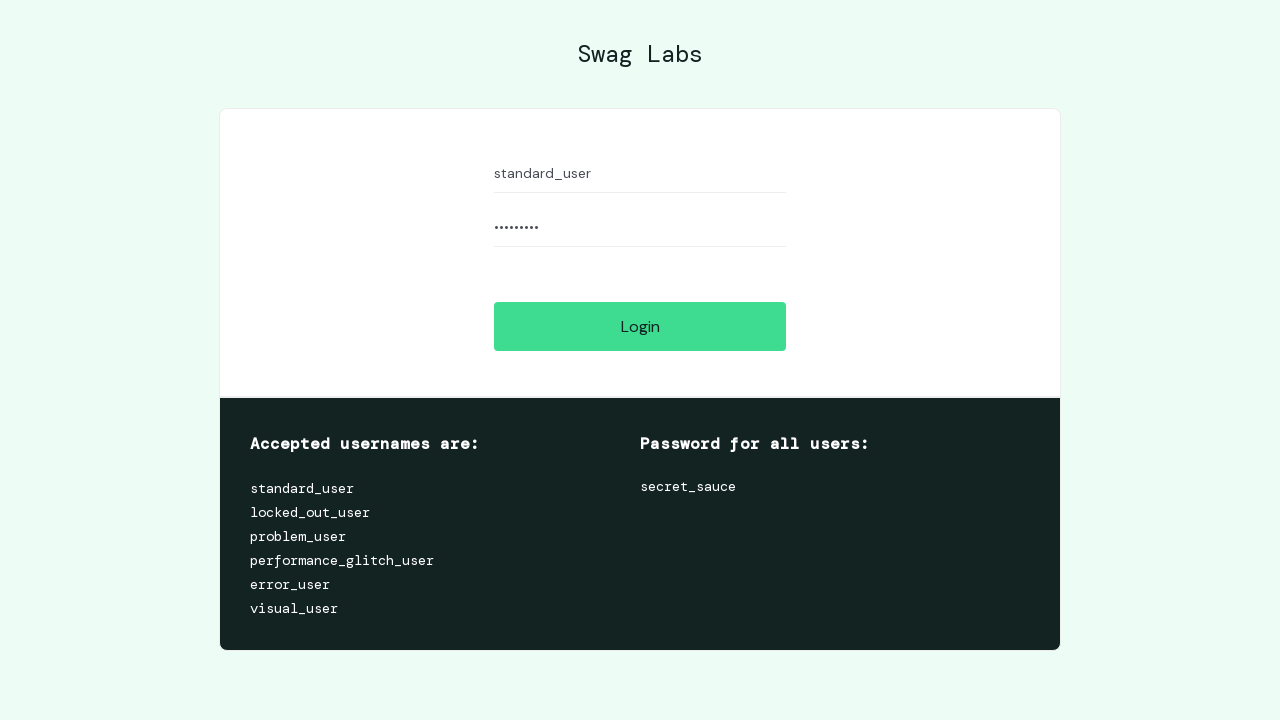

Clicked login button at (640, 326) on #login-button
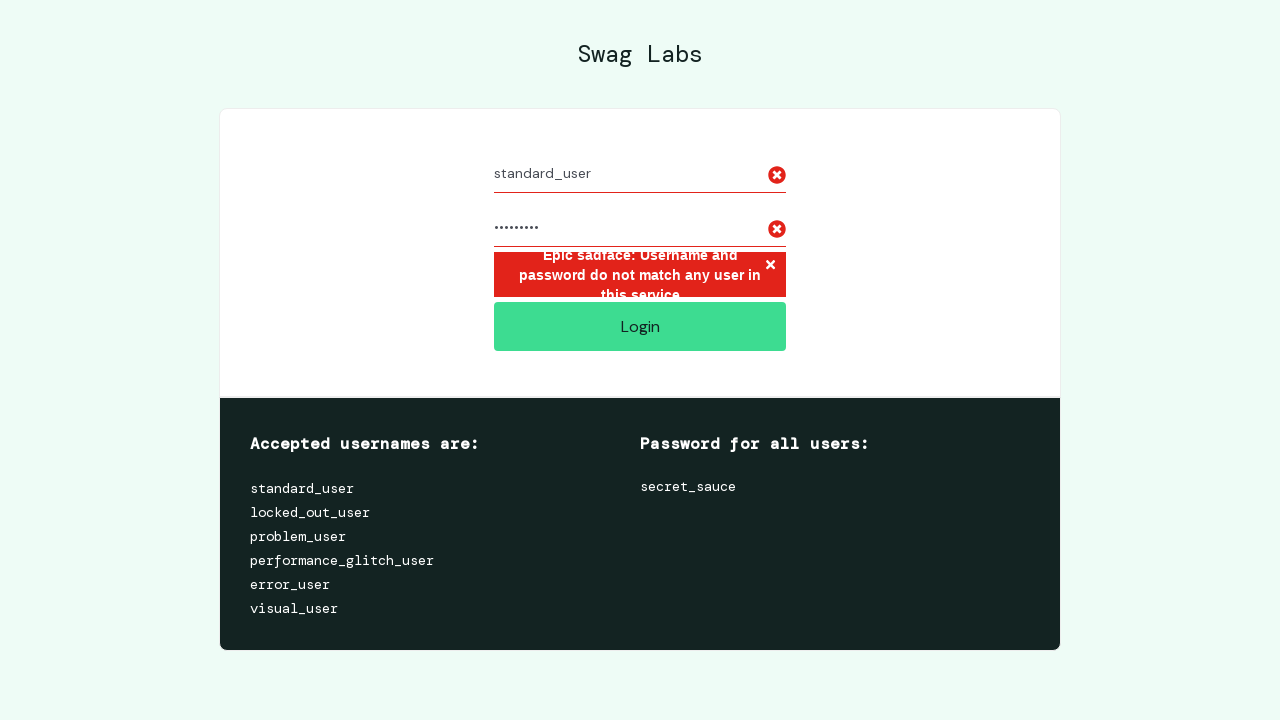

Verified error message is displayed for invalid credentials
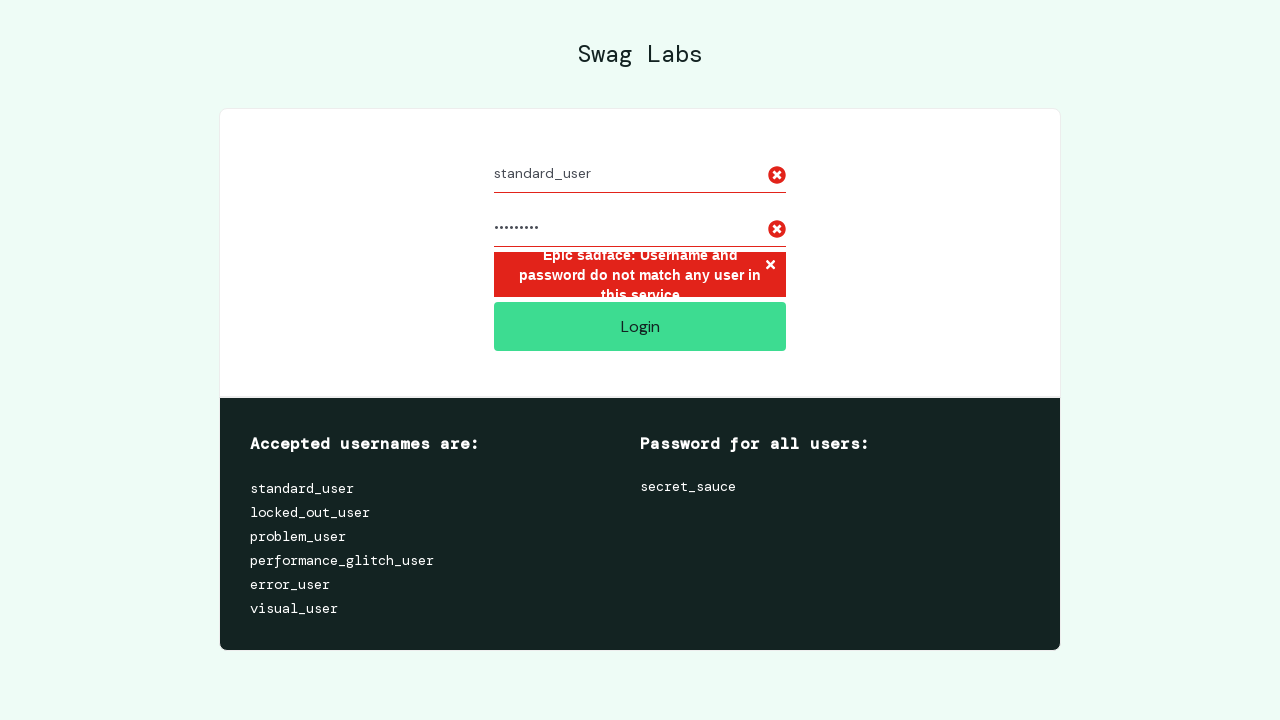

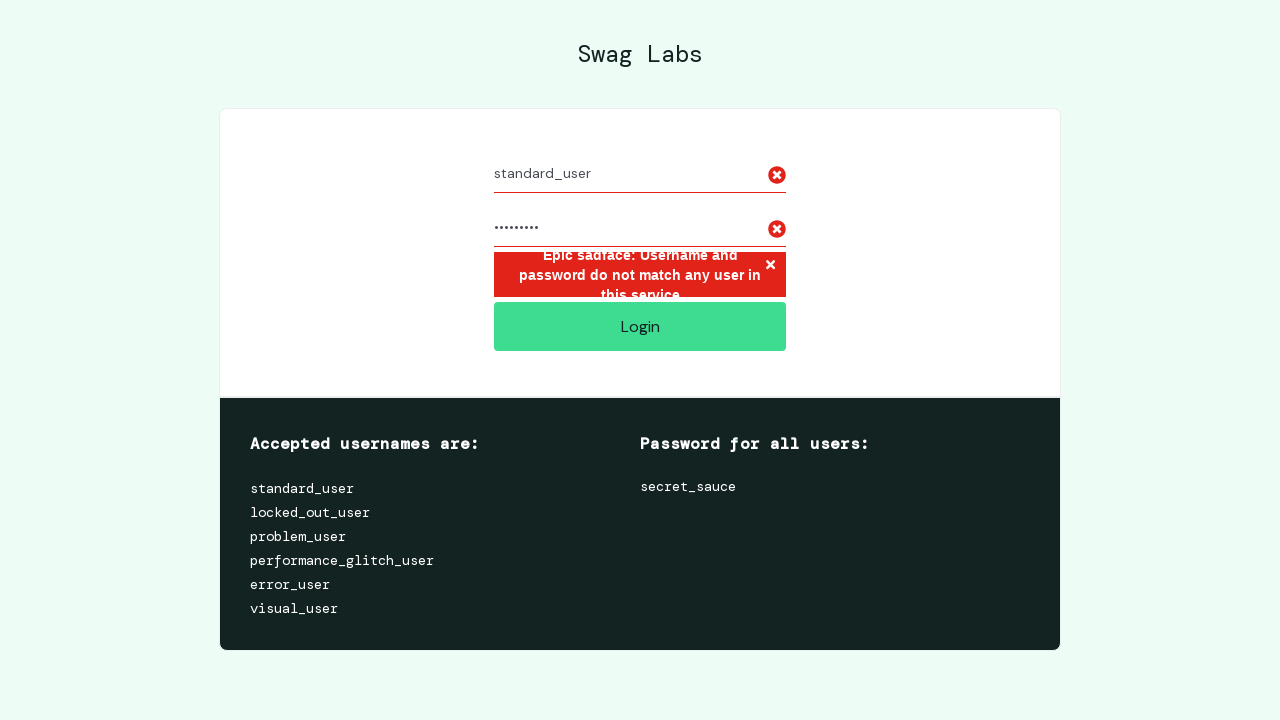